Tests radio button handling by clicking on the "Hockey" radio button and verifying it becomes selected on a practice website.

Starting URL: https://practice.cydeo.com/radio_buttons

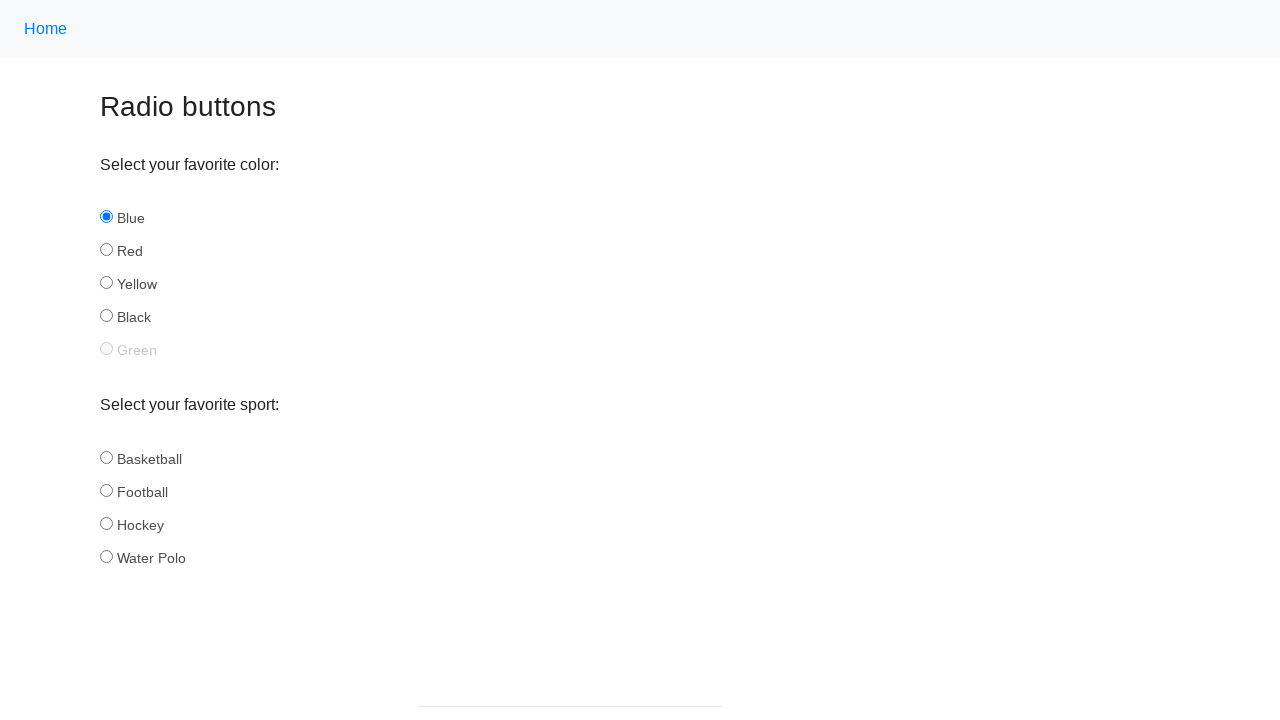

Located Hockey radio button element
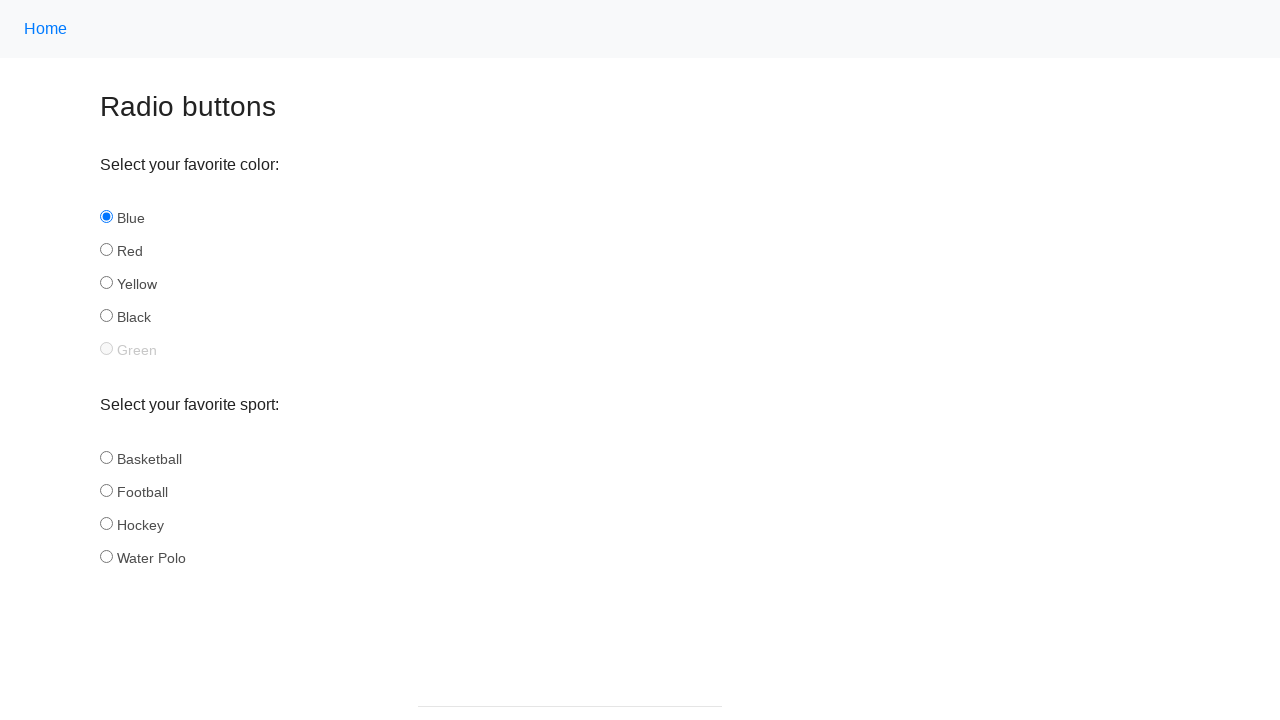

Clicked on the Hockey radio button at (106, 523) on xpath=//input[@id='hockey']
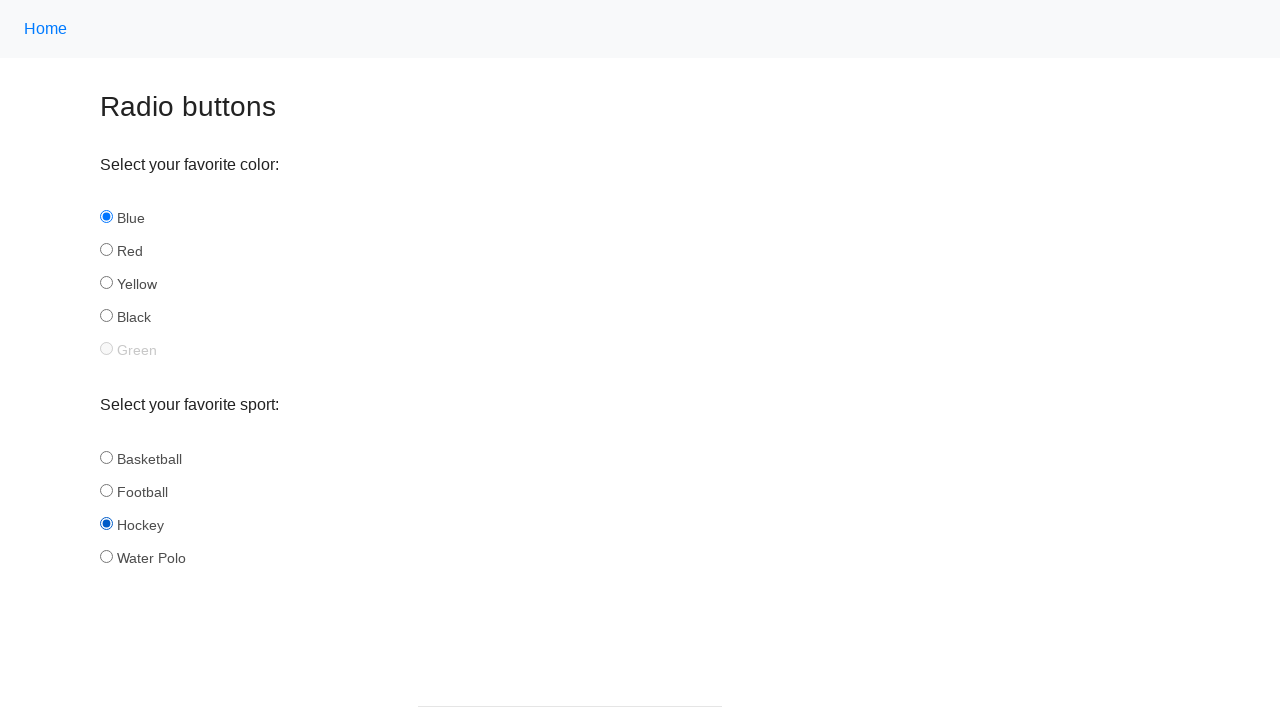

Verified that Hockey radio button is selected
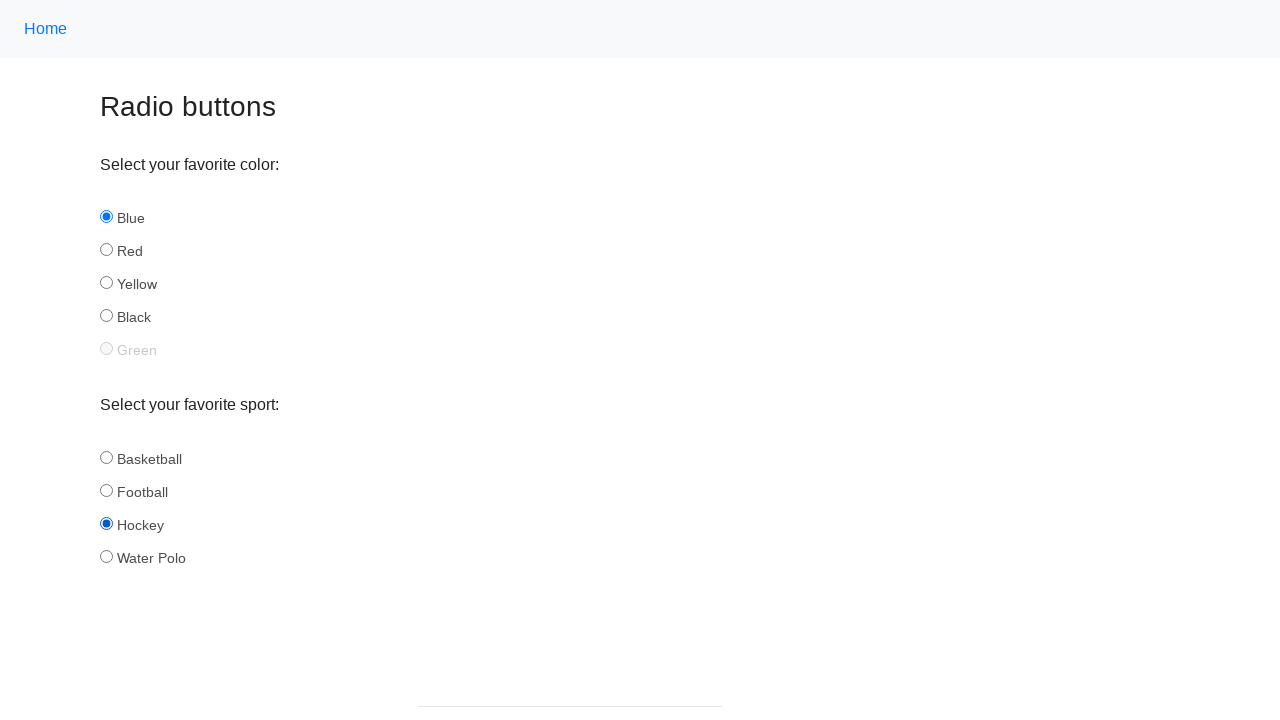

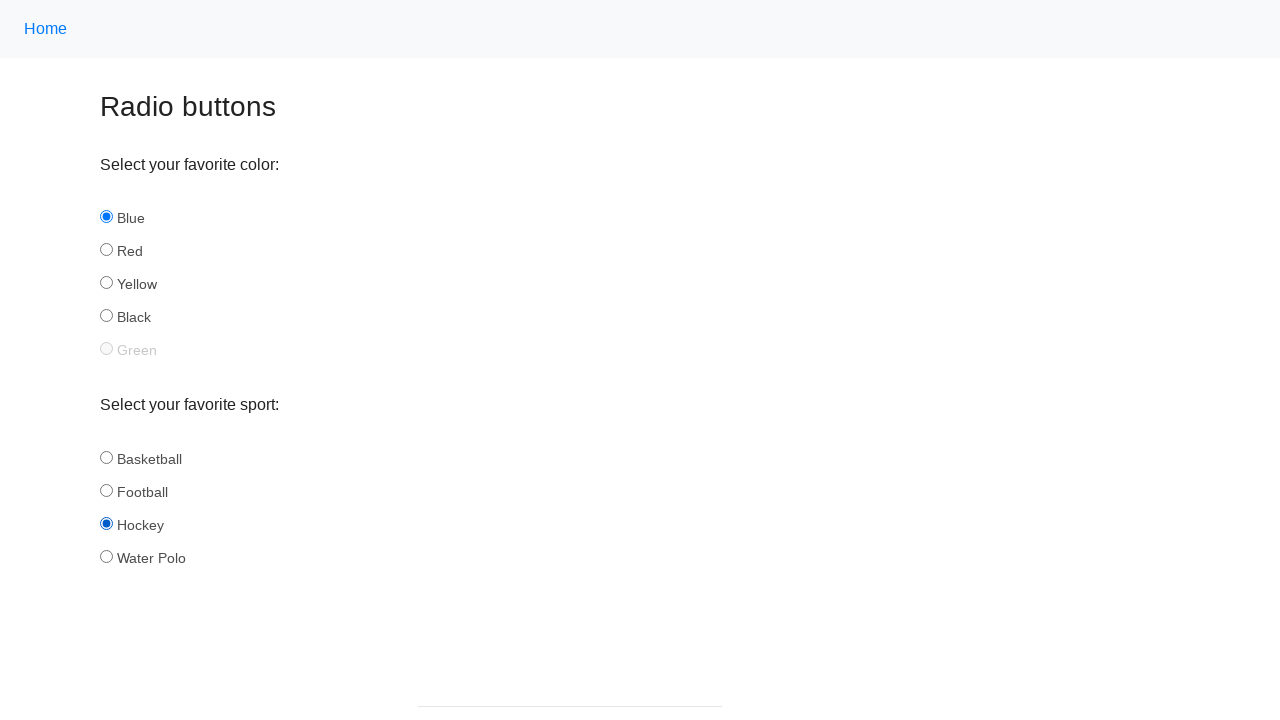